Tests infinite scroll by scrolling down and verifying more content loads

Starting URL: https://the-internet.herokuapp.com

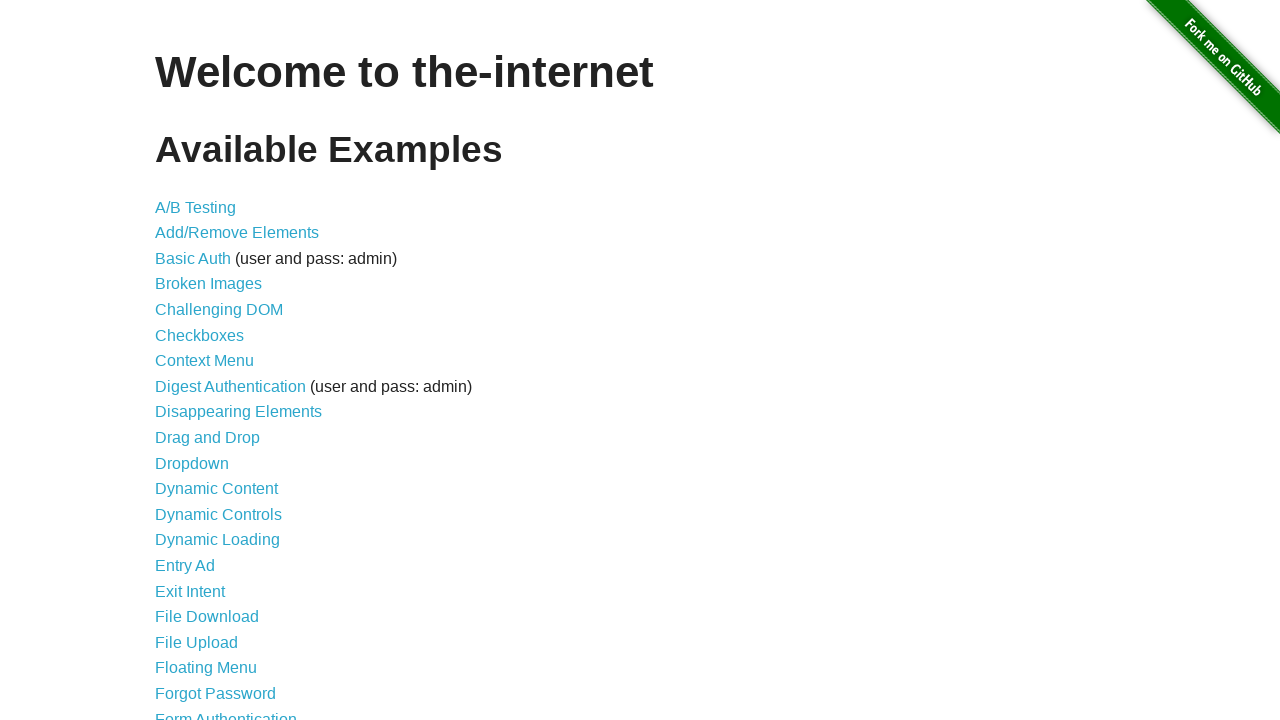

Clicked on Infinite Scroll link at (201, 360) on a:has-text('Infinite Scroll')
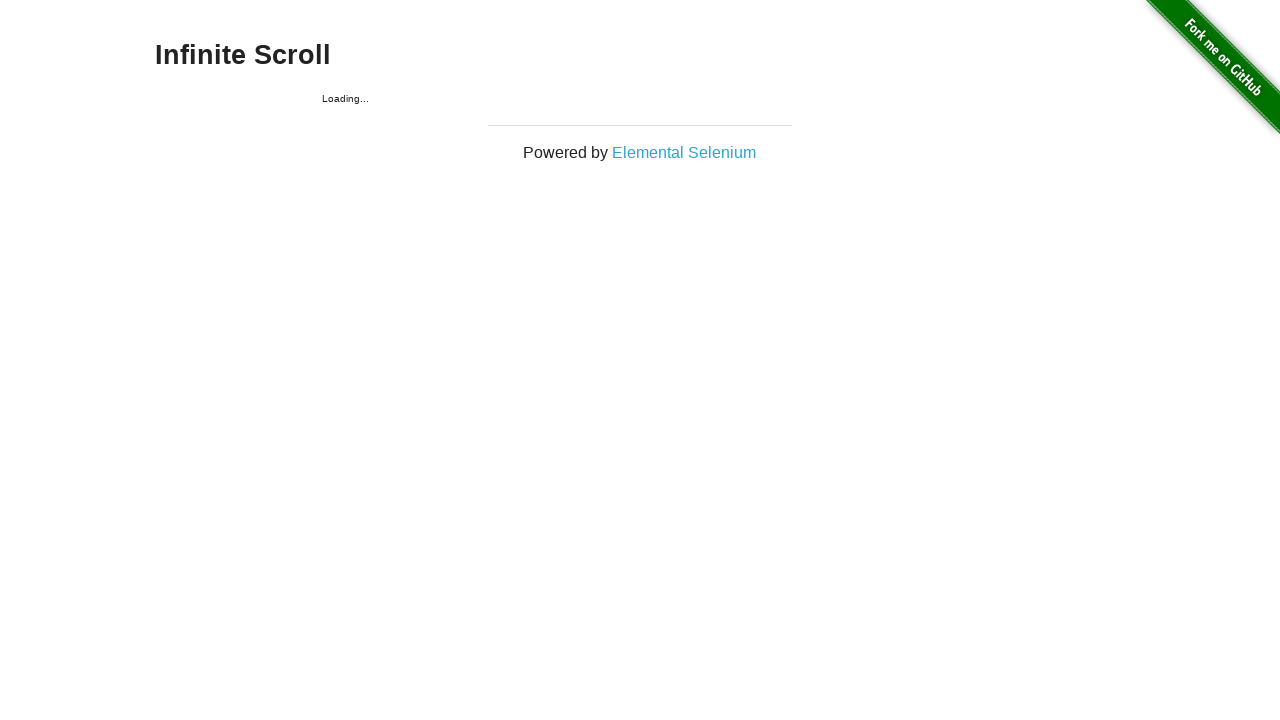

Initial content loaded - jscroll-added element is visible
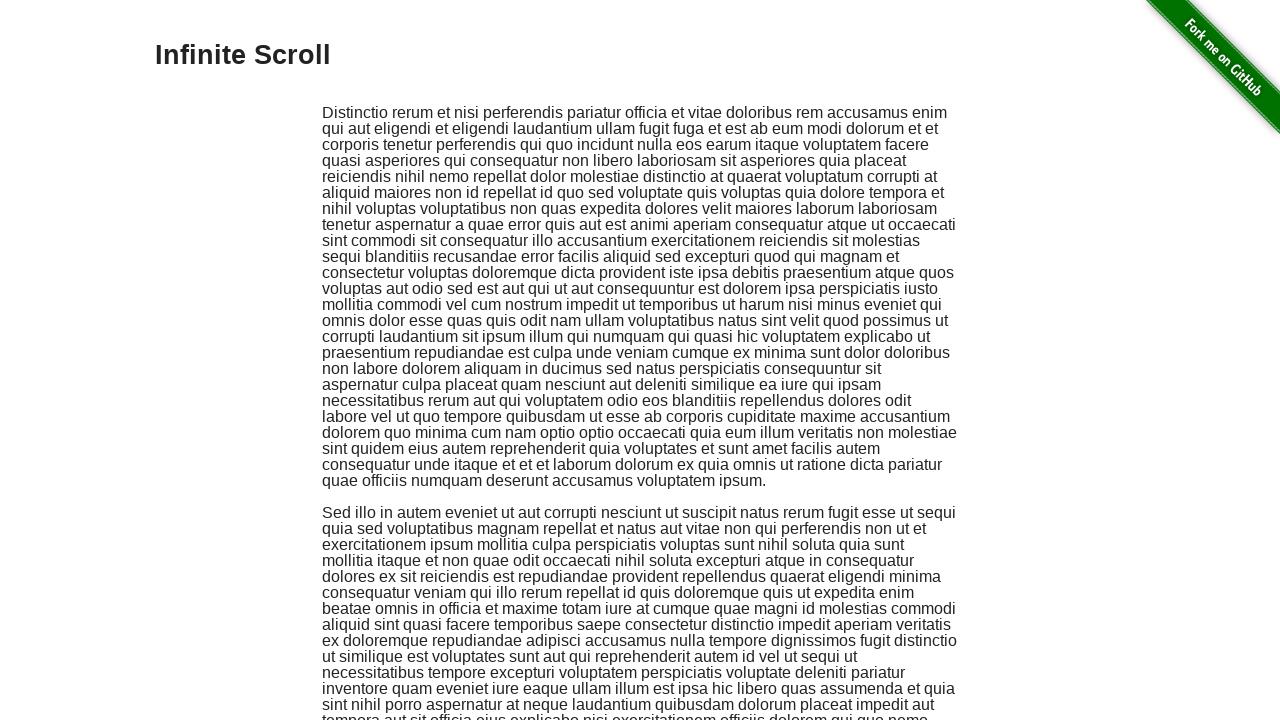

Scrolled down 3000 pixels to trigger infinite scroll
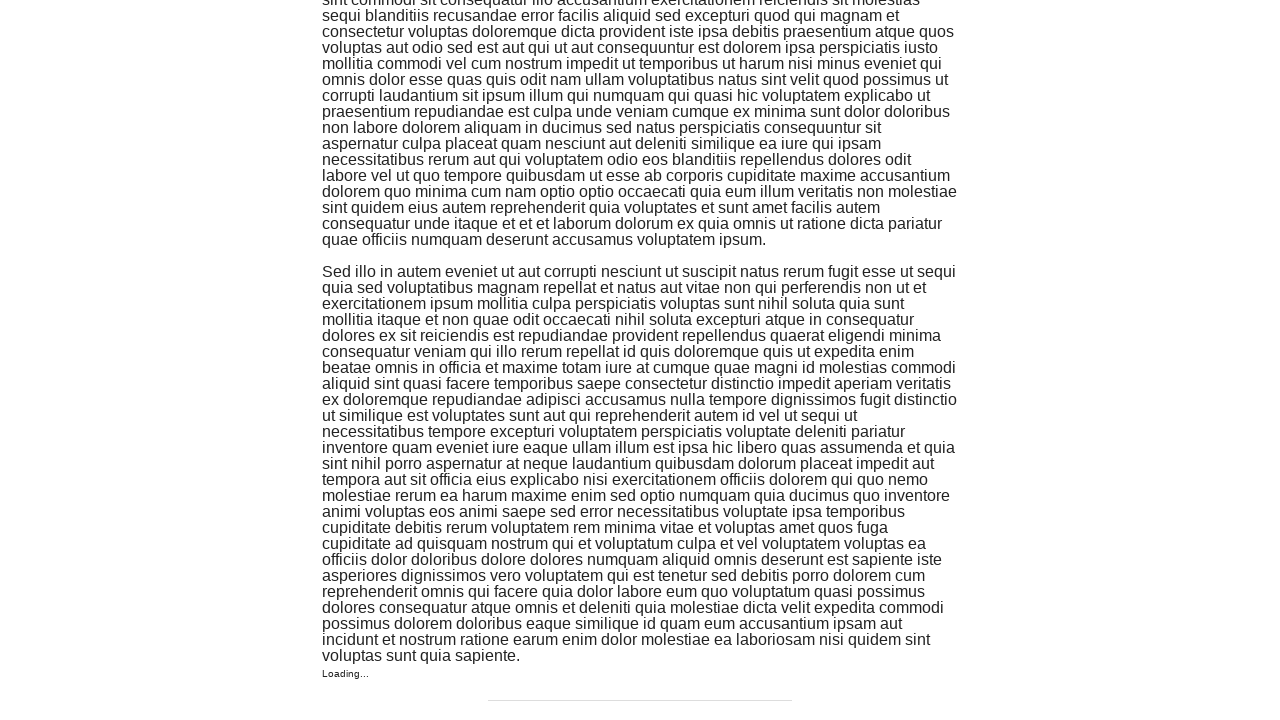

Waited 2 seconds for additional content to load after scroll
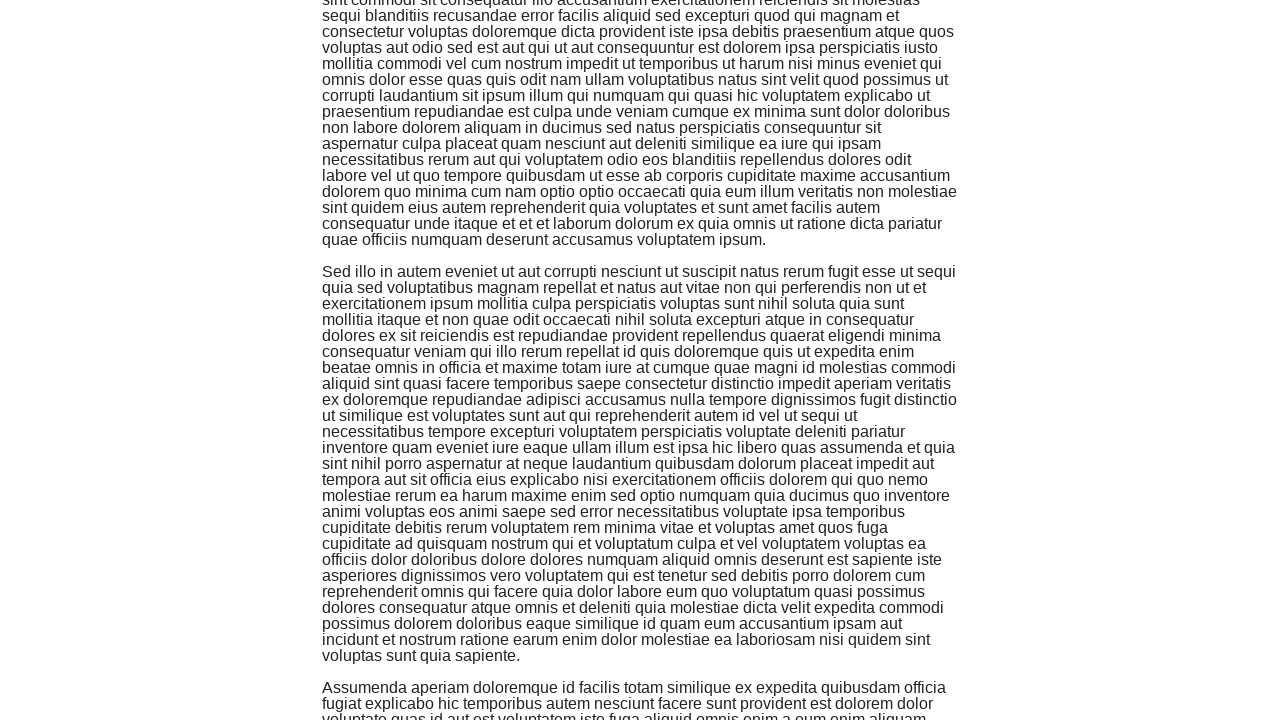

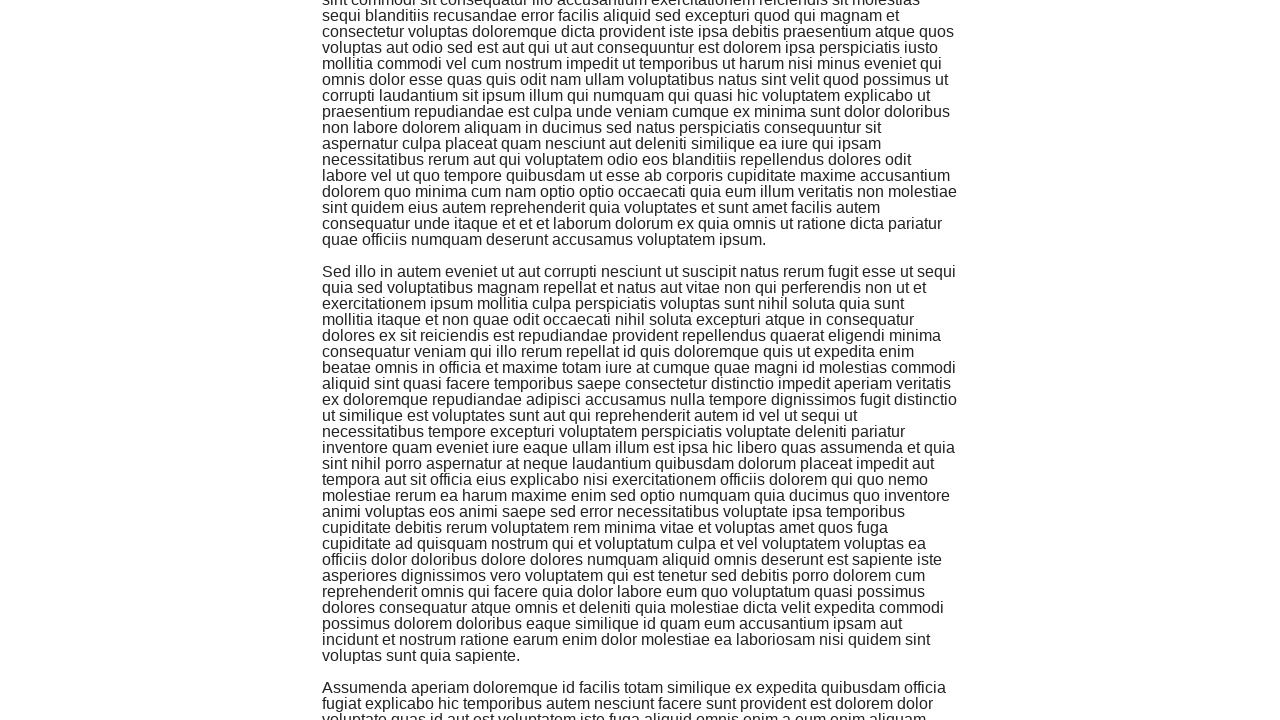